Tests radio button selection and verifies that a dropdown becomes enabled/disabled based on the selected radio button option

Starting URL: http://www.plus2net.com/javascript_tutorial/listbox-disabled-demo.php

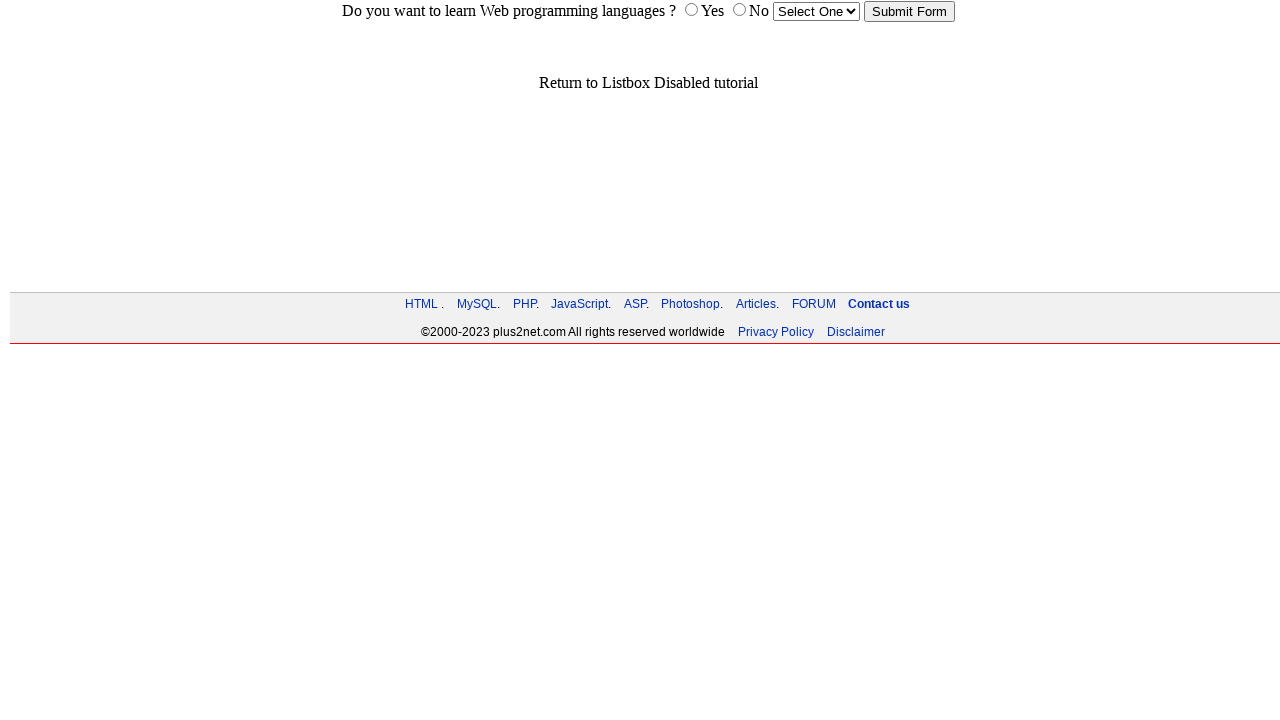

Clicked 'yes' radio button at (691, 10) on input[name='choice'][value='yes']
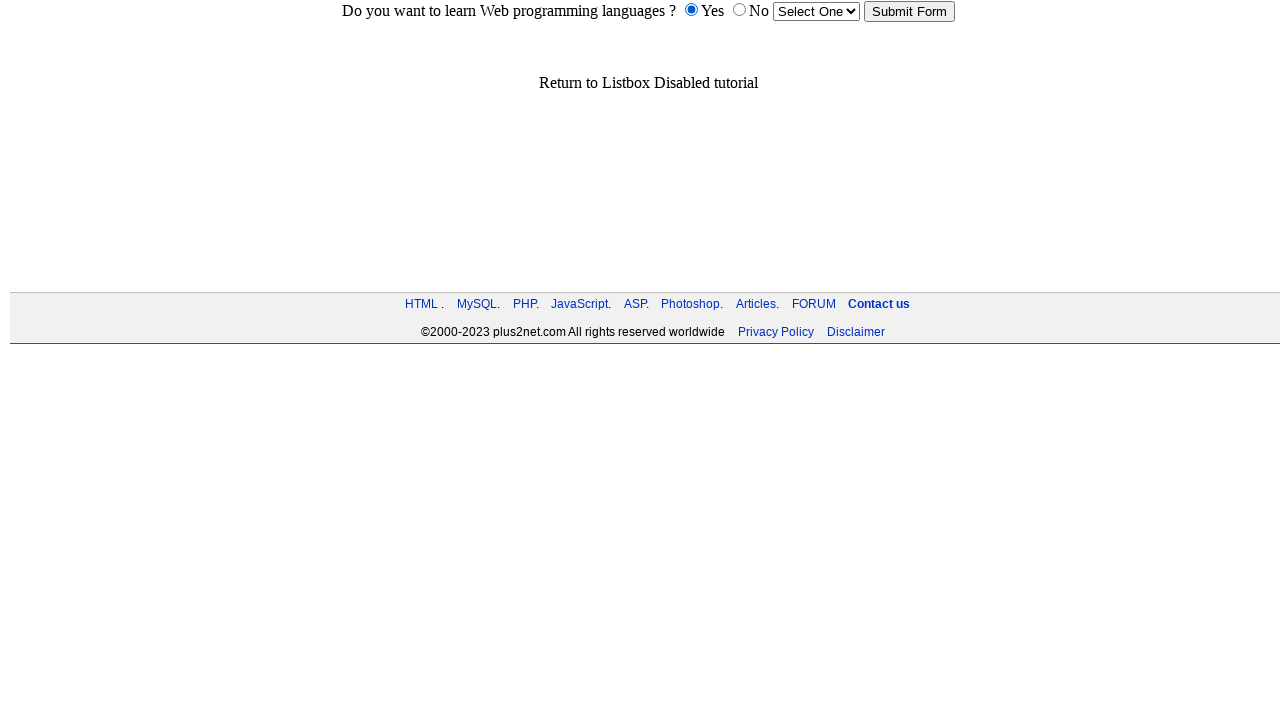

Verified dropdown is enabled after selecting 'yes'
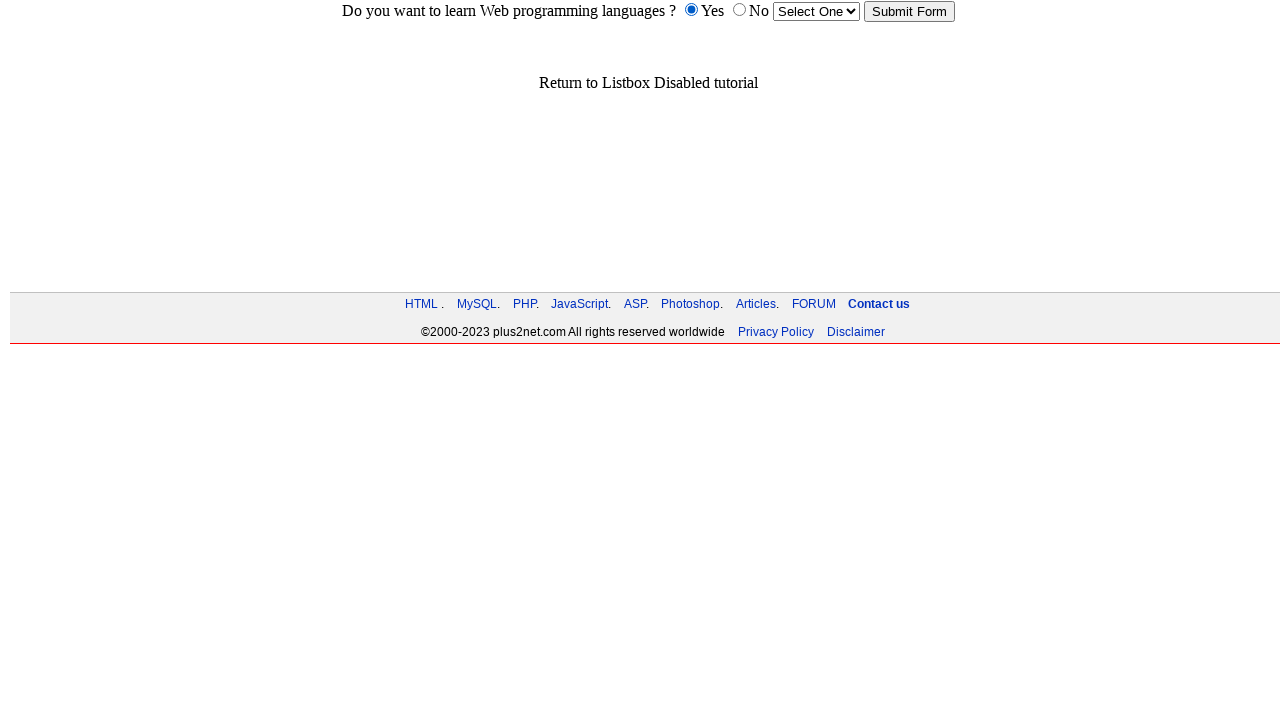

Clicked 'no' radio button at (739, 10) on input[name='choice'][value='no']
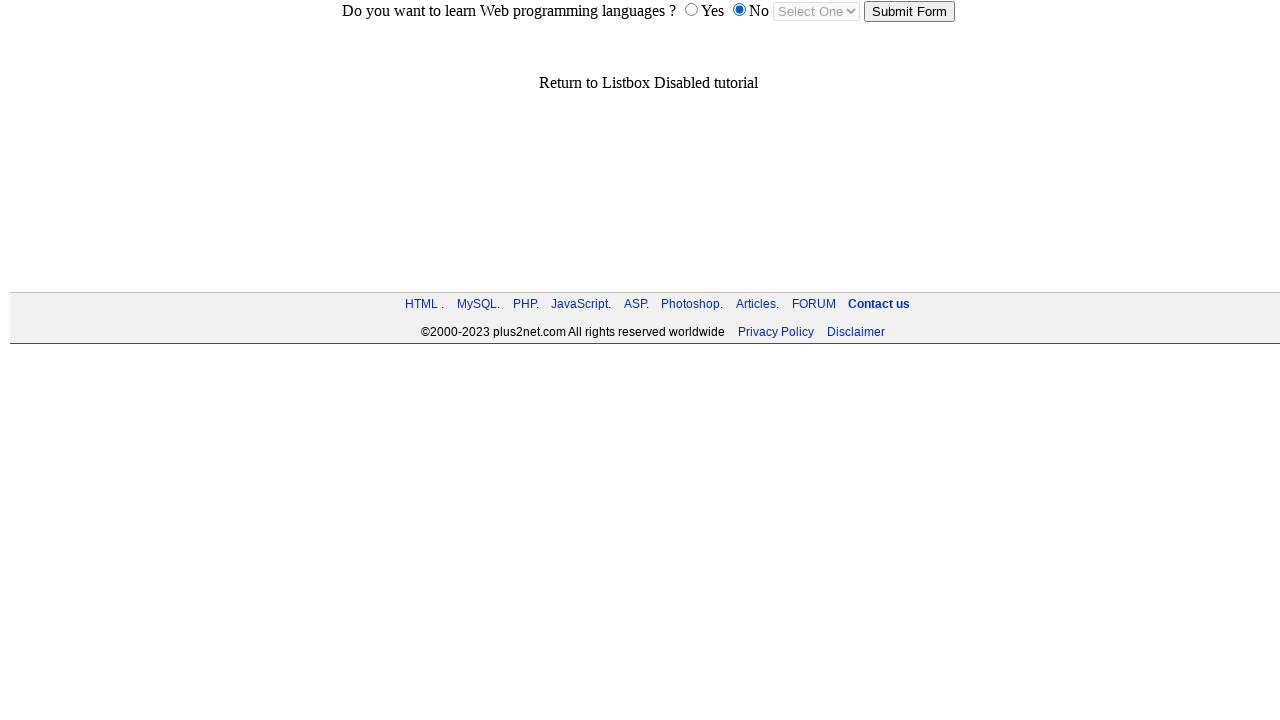

Verified dropdown is disabled after selecting 'no'
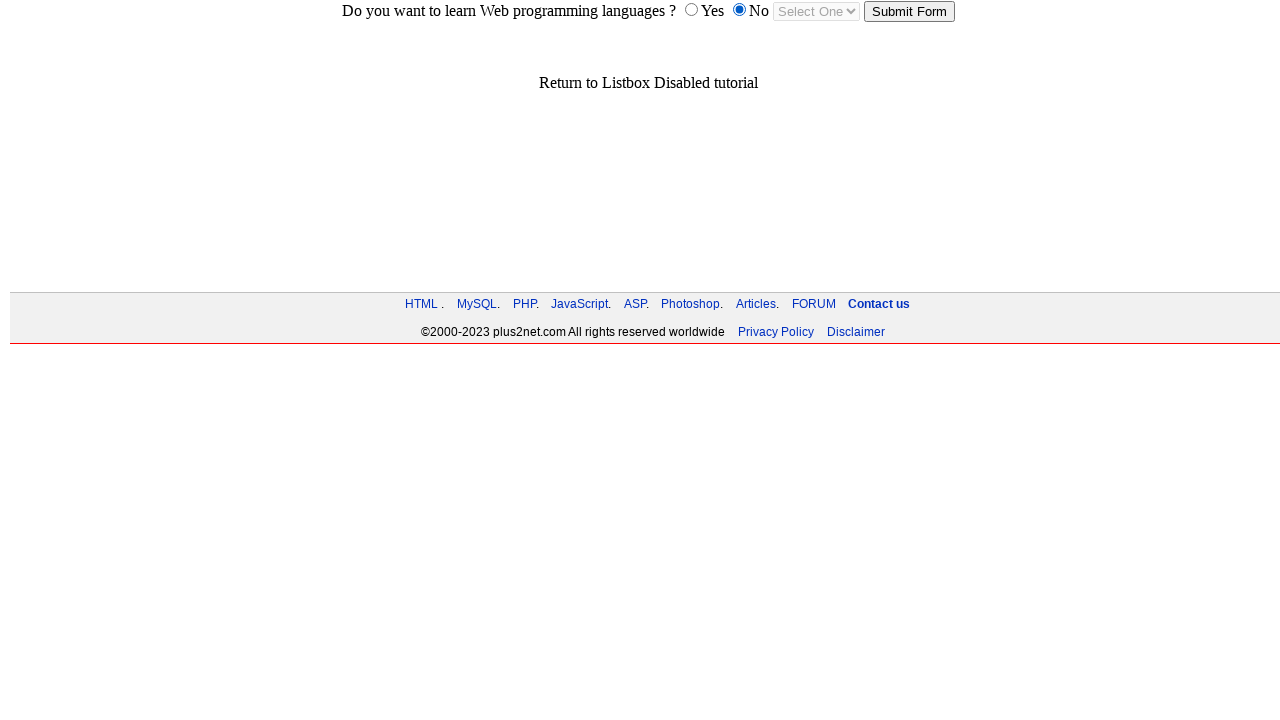

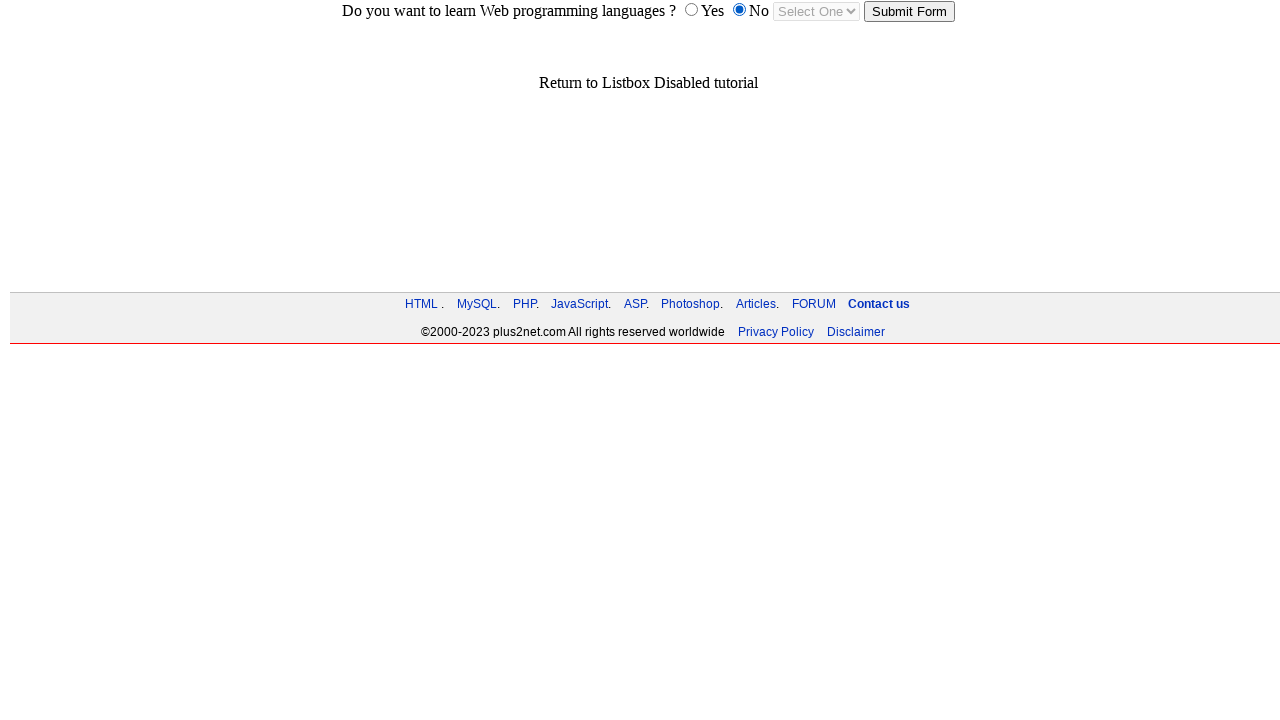